Tests iframe switching functionality by navigating to W3Schools tryit editor, switching to the result iframe, and clicking the "Try it" button to trigger a JavaScript confirm dialog

Starting URL: https://www.w3schools.com/js/tryit.asp?filename=tryjs_confirm

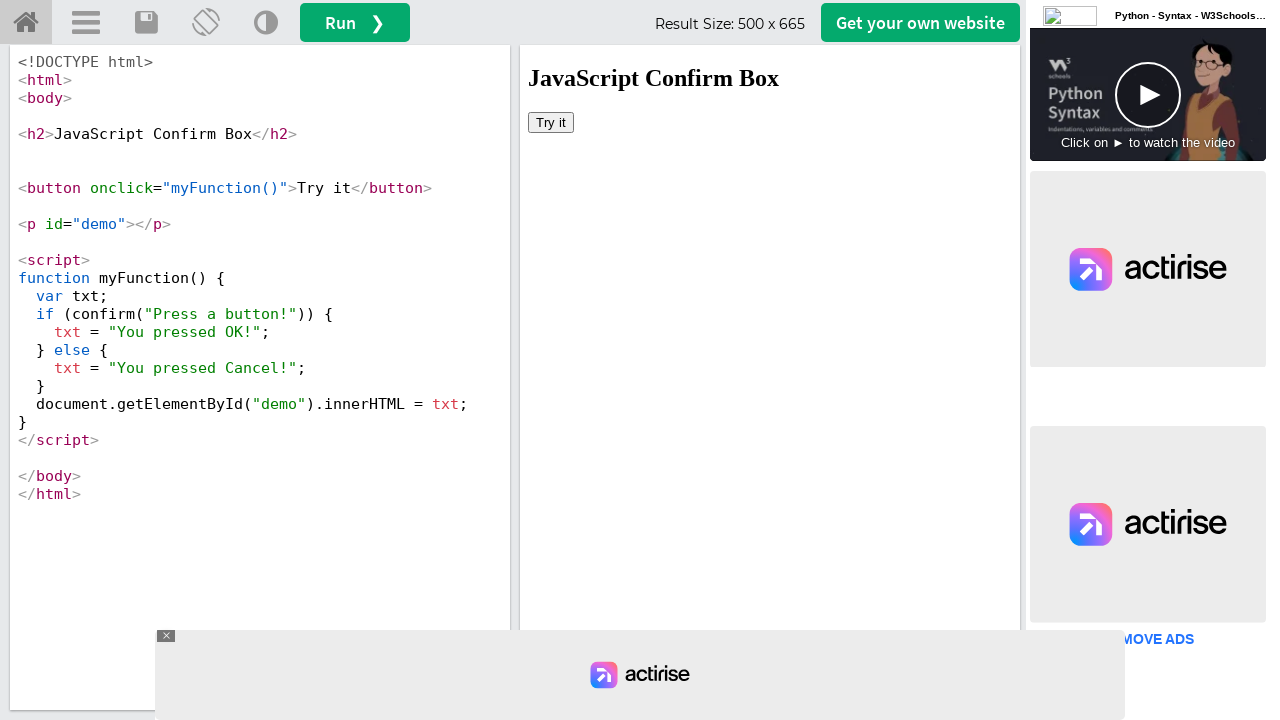

Switched to 'iframeResult' frame
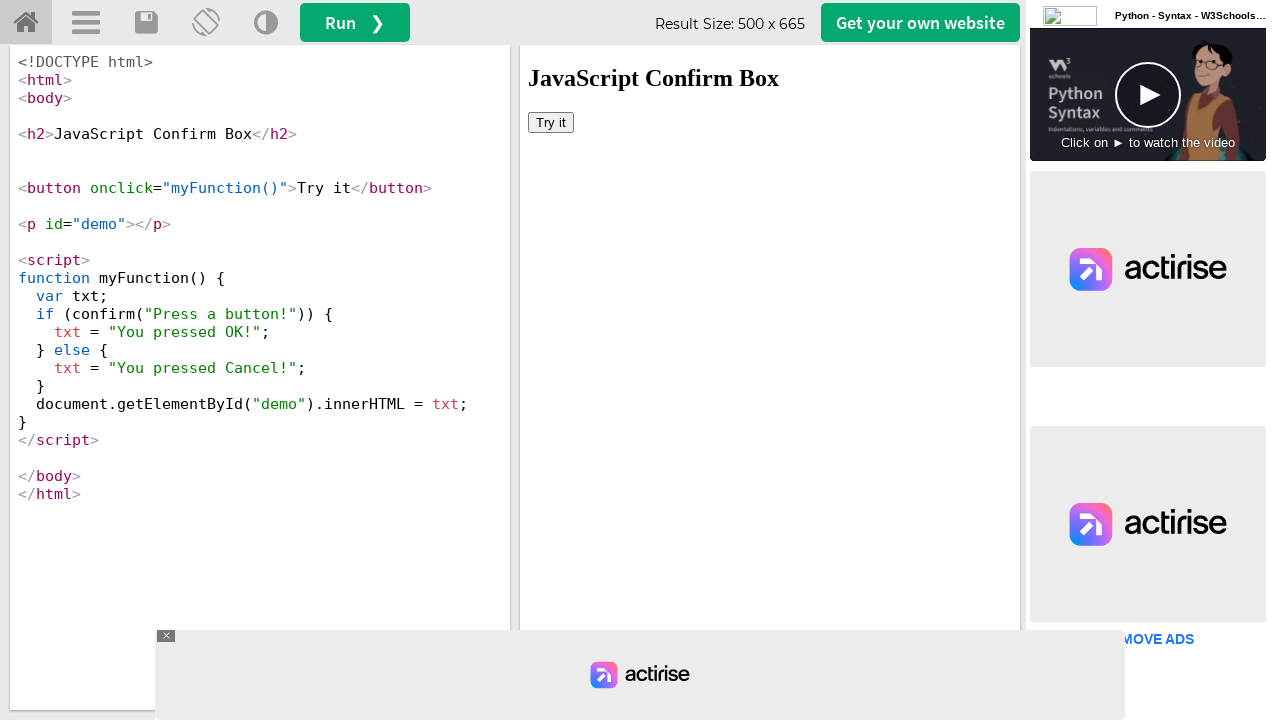

Clicked 'Try it' button to trigger JavaScript confirm dialog at (551, 122) on xpath=//button[@onclick='myFunction()']
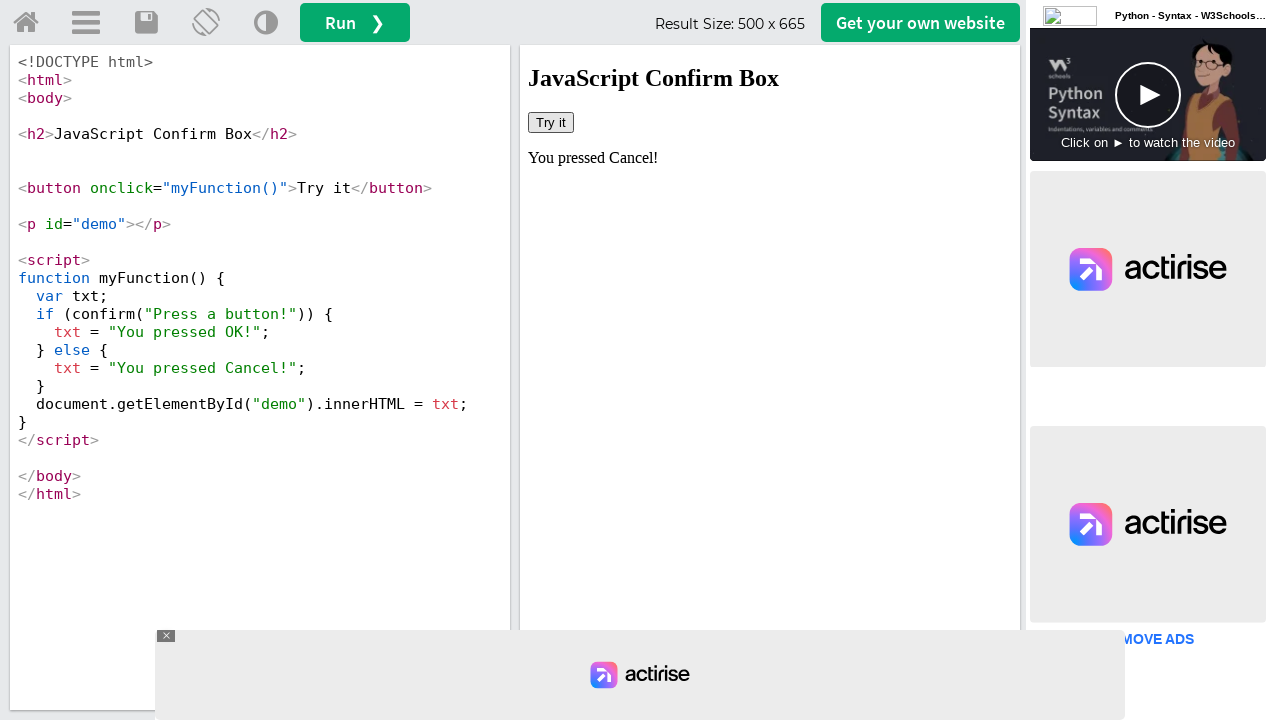

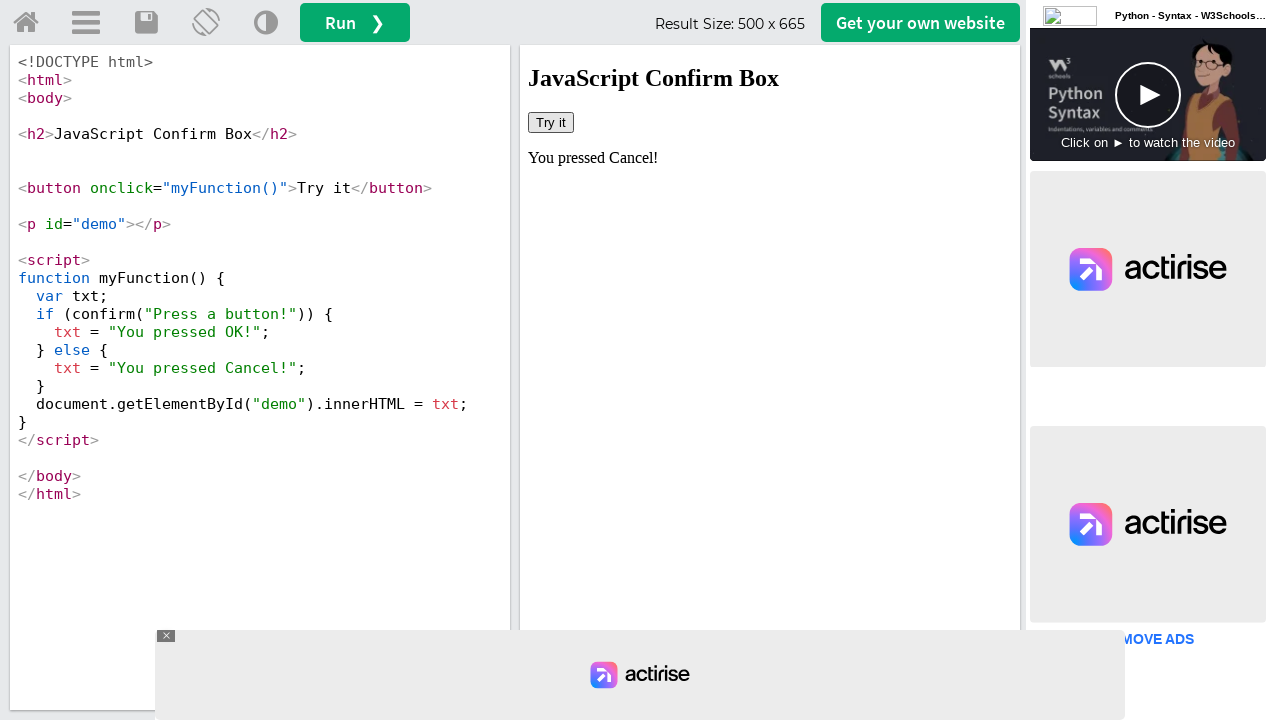